Tests tooltip functionality on jQuery UI demo page by switching to an iframe and verifying the tooltip attribute exists on an input field

Starting URL: https://jqueryui.com/tooltip/

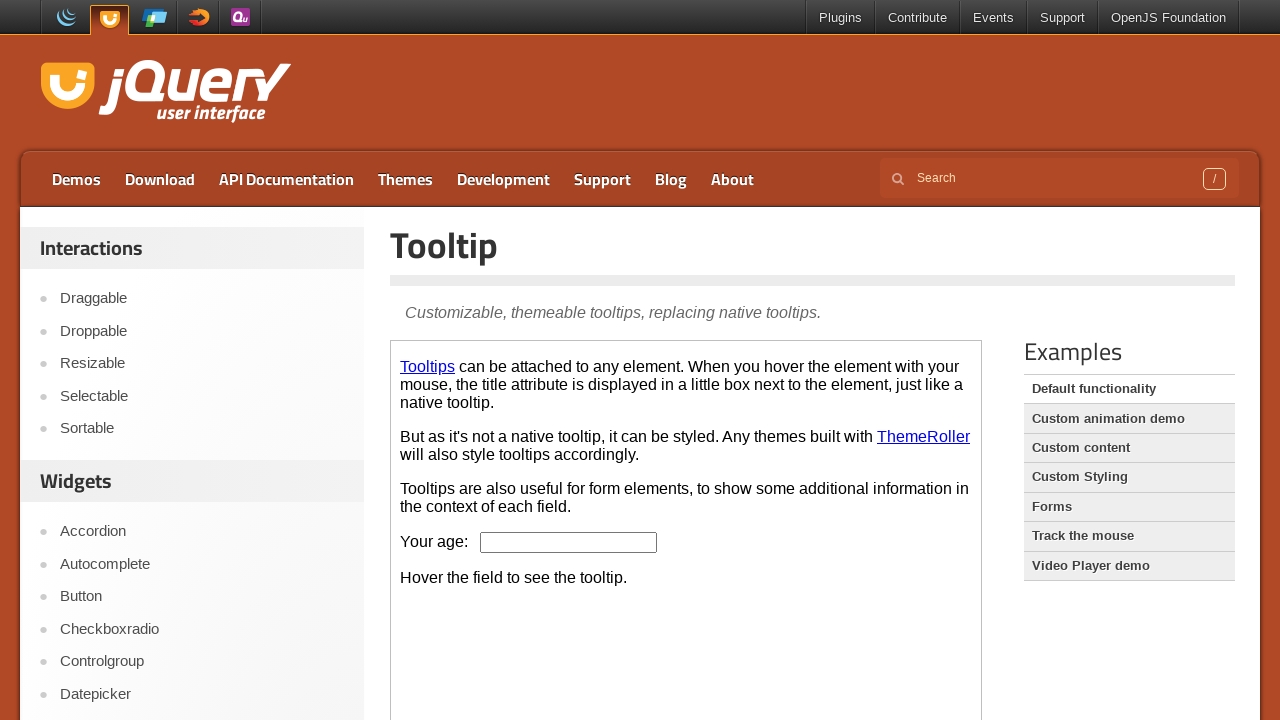

Located the first iframe on the jQuery UI tooltip demo page
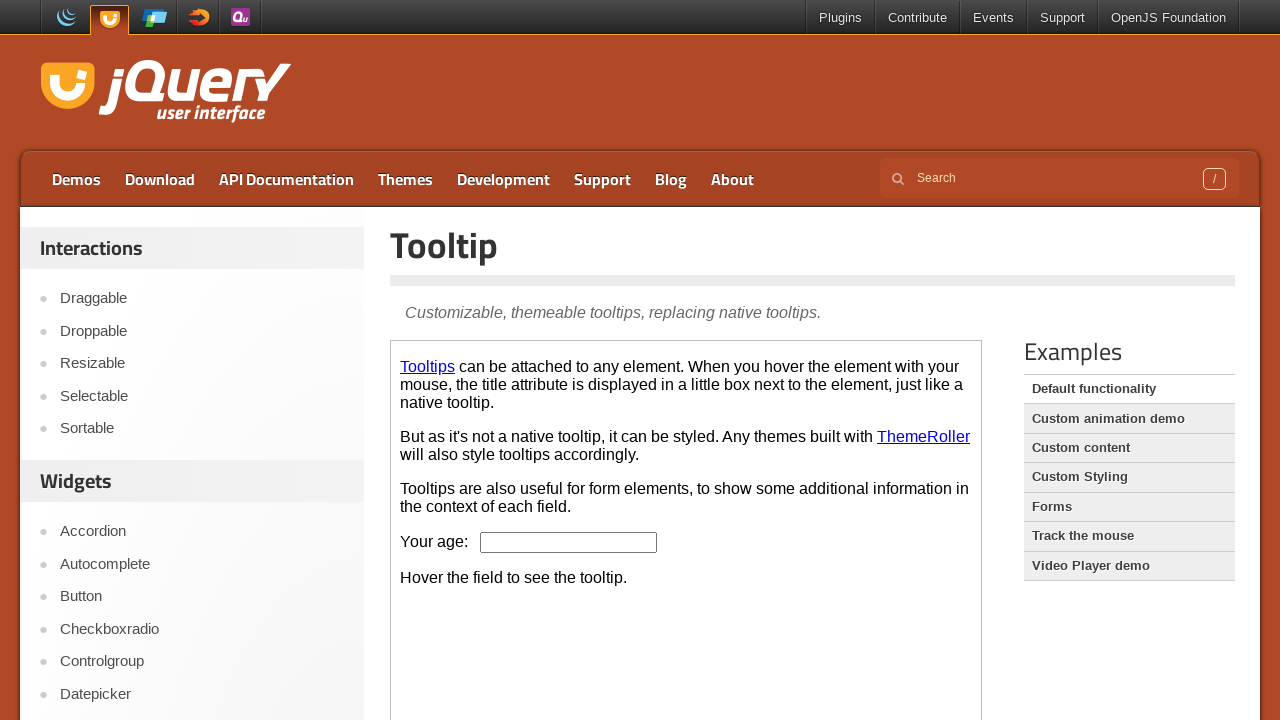

Located the age input field with id='age' inside the iframe
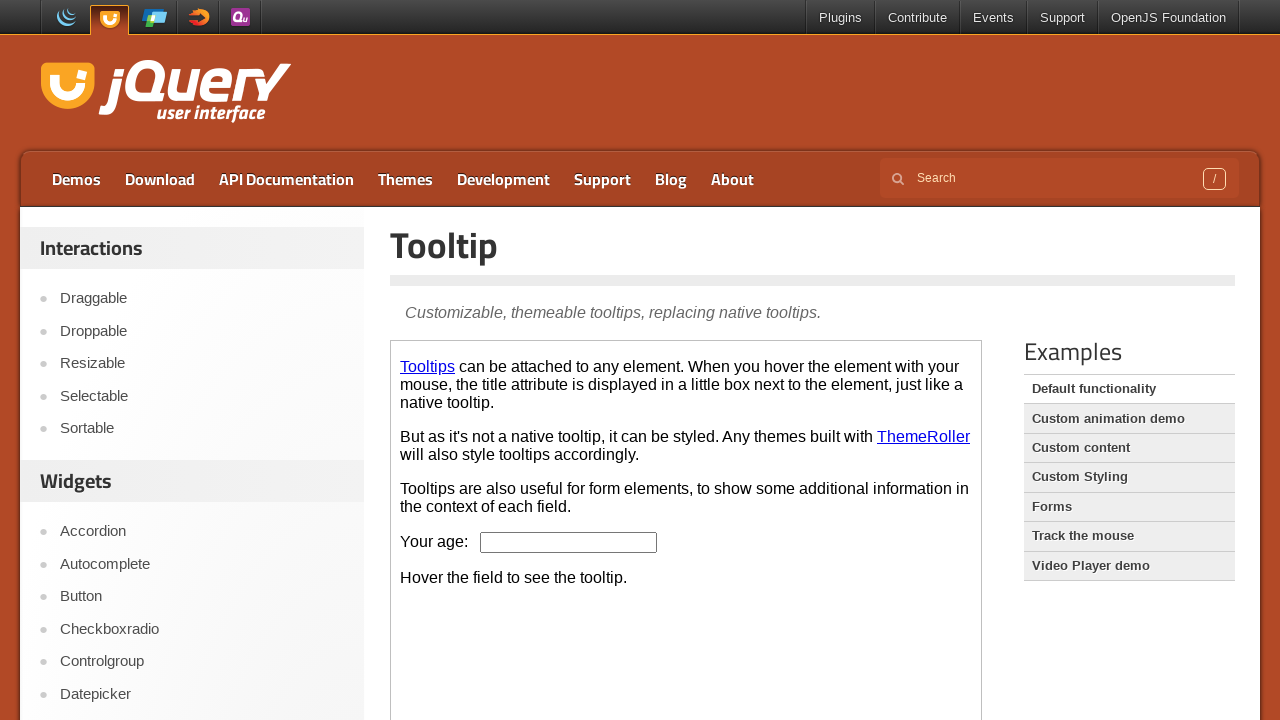

Age input field is now visible and ready for interaction
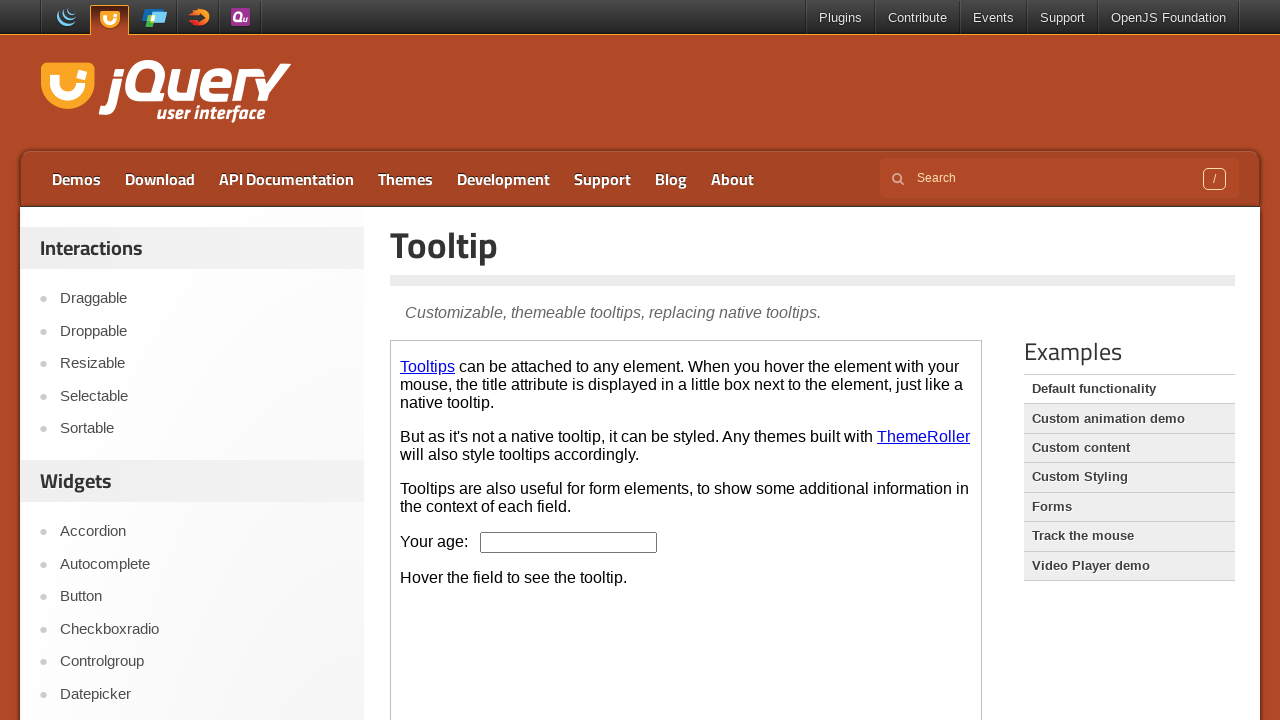

Hovered over the age input field to trigger tooltip display at (569, 542) on iframe >> nth=0 >> internal:control=enter-frame >> xpath=//input[@id='age']
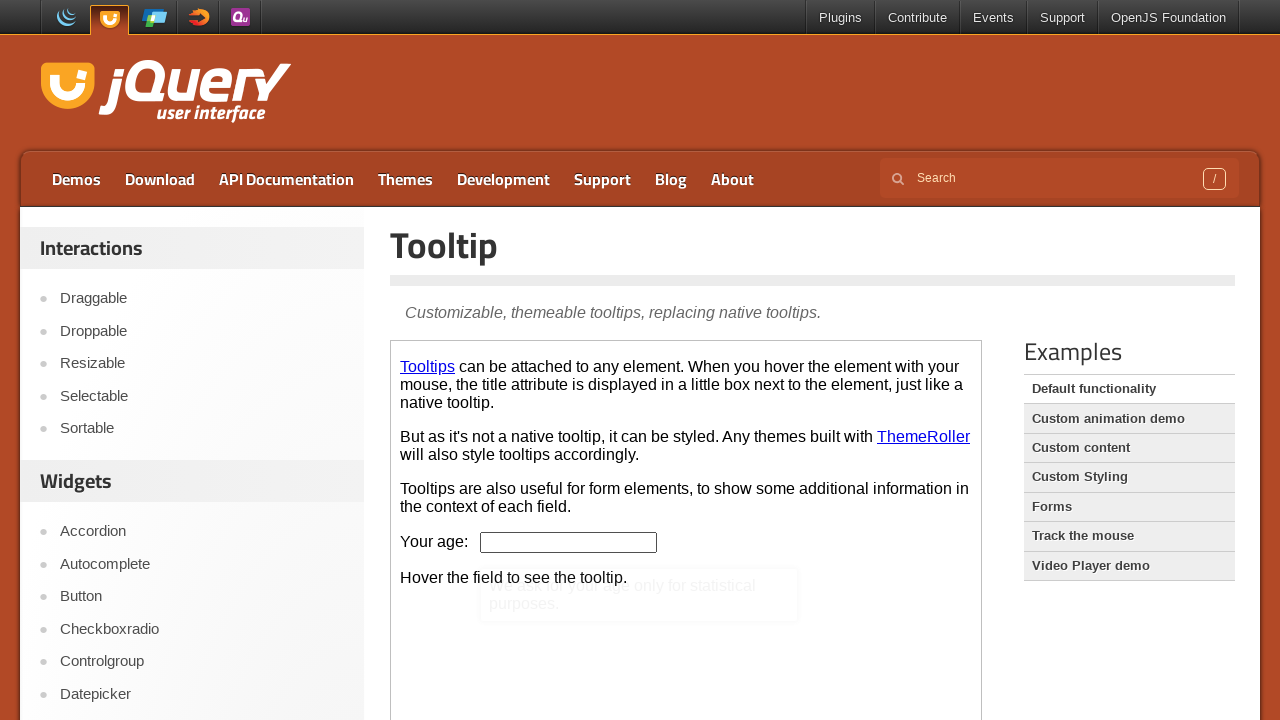

Retrieved tooltip text from title attribute: ''
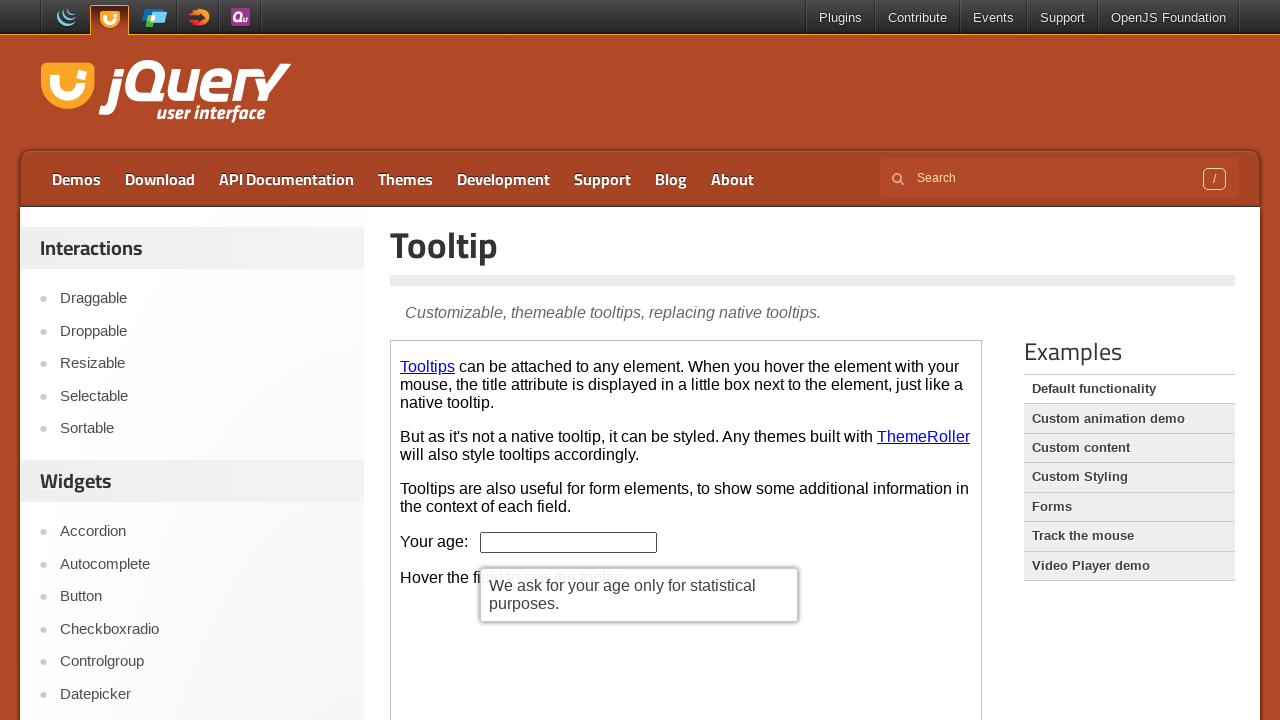

Waited 500ms to observe the tooltip effect on screen
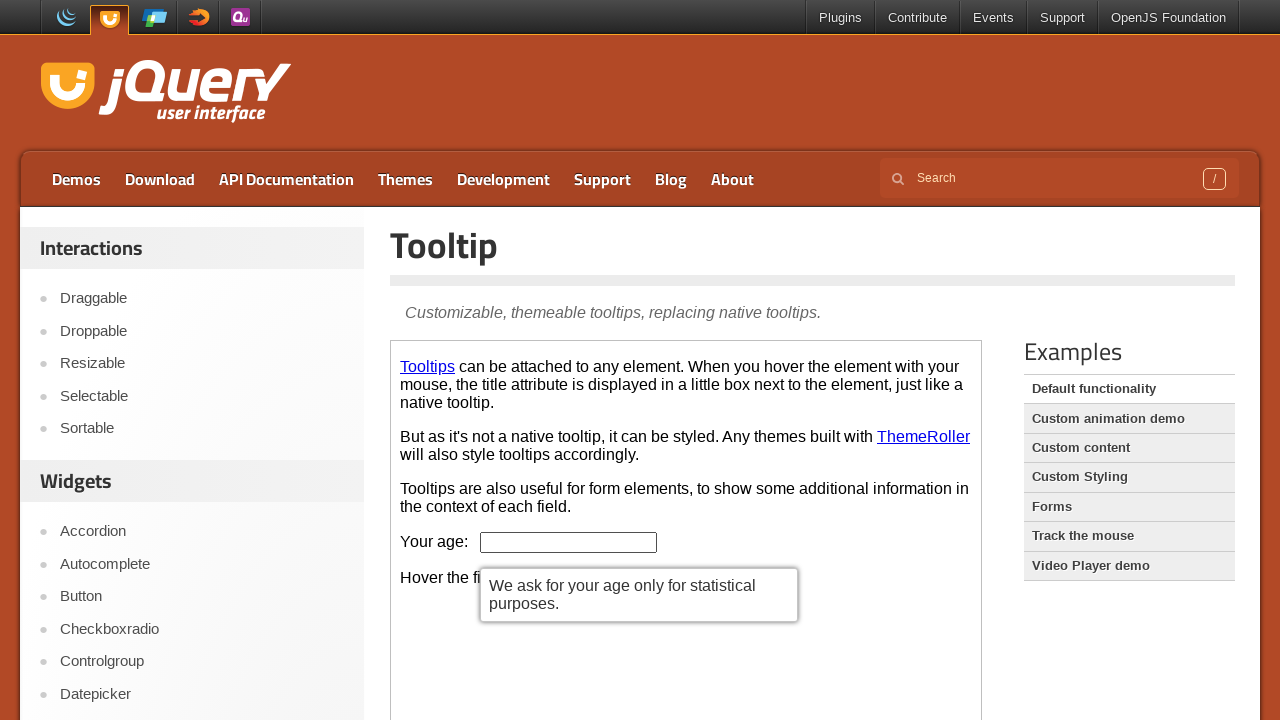

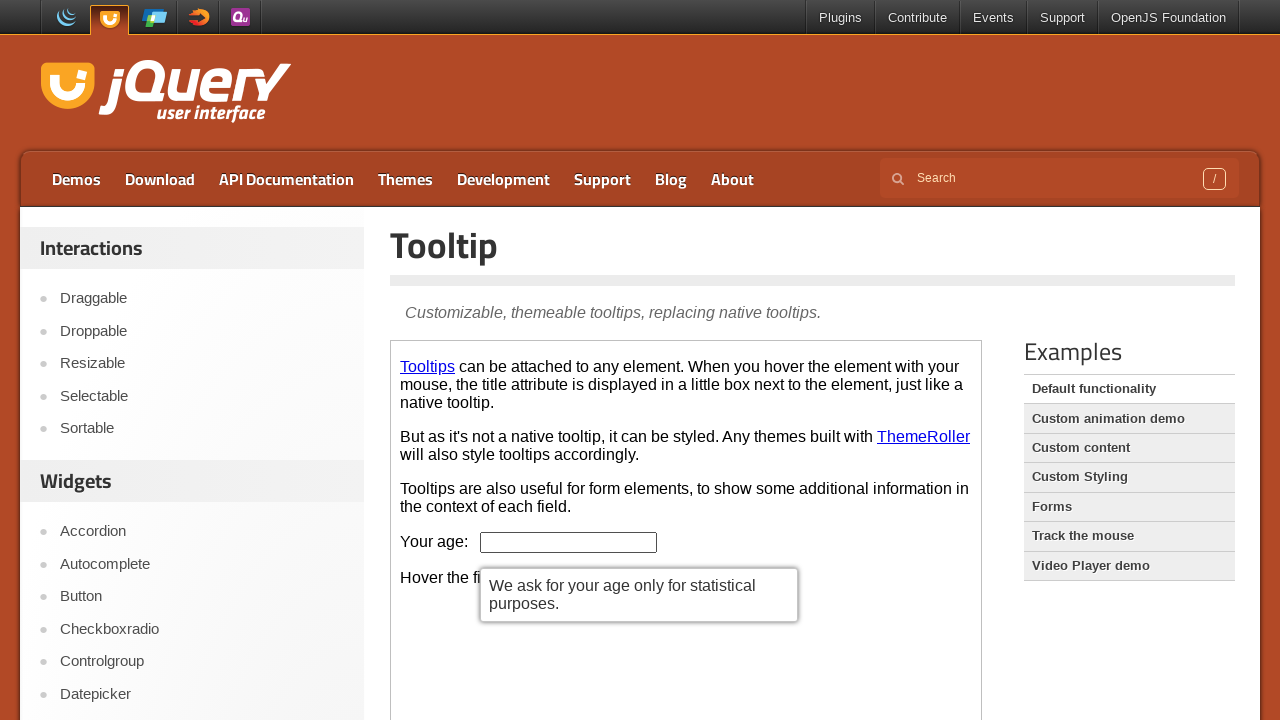